Tests drag and drop functionality on jQuery UI demo page by dragging an element and dropping it onto a target area

Starting URL: https://jqueryui.com/droppable

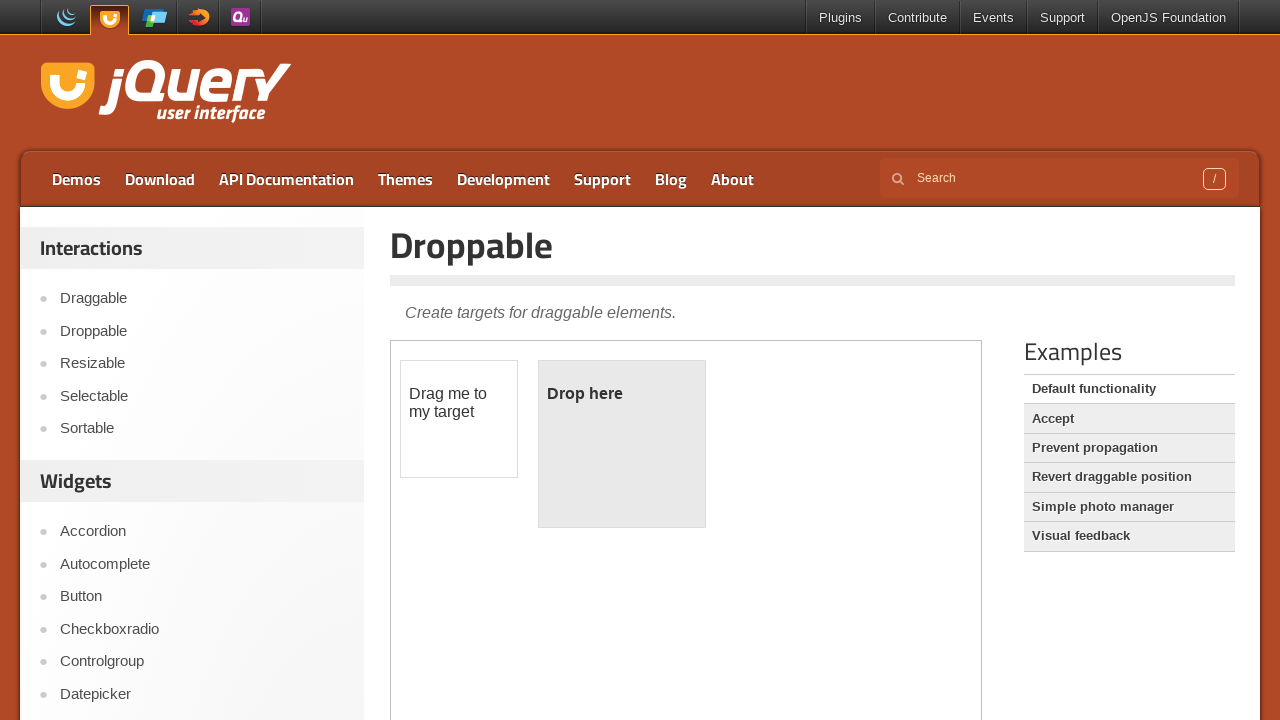

Located the iframe containing the drag and drop demo
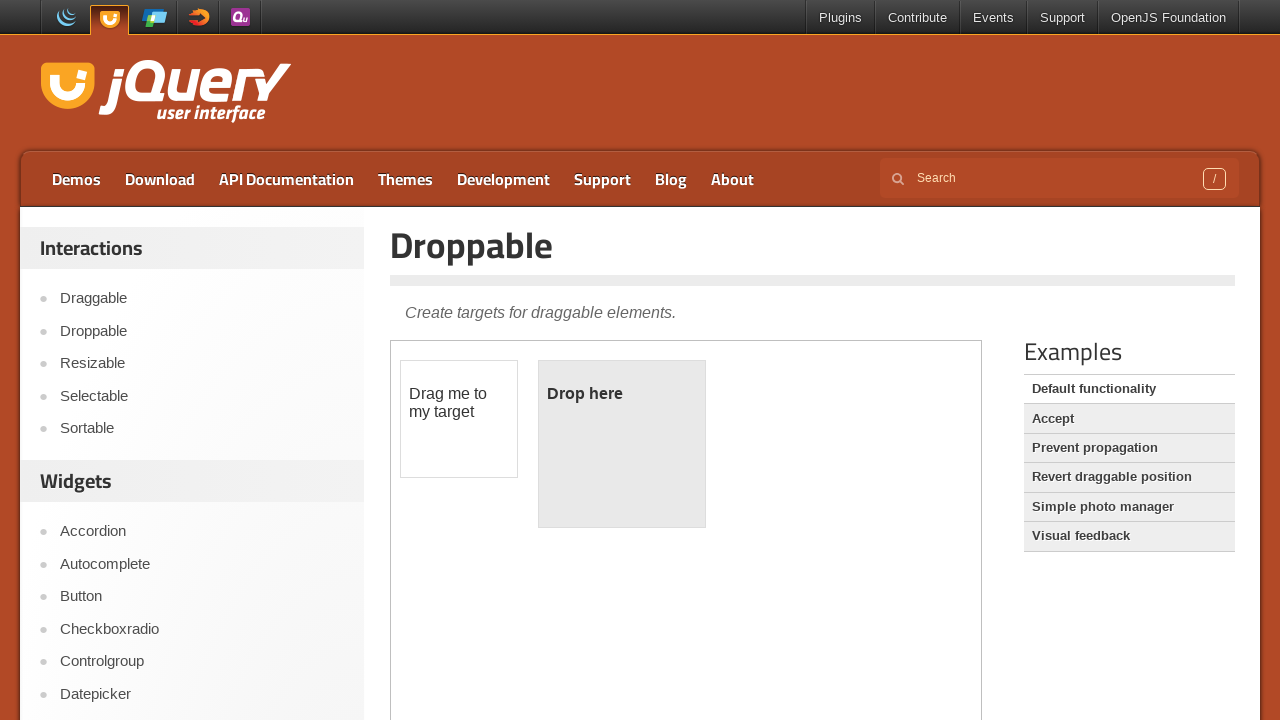

Located the draggable element
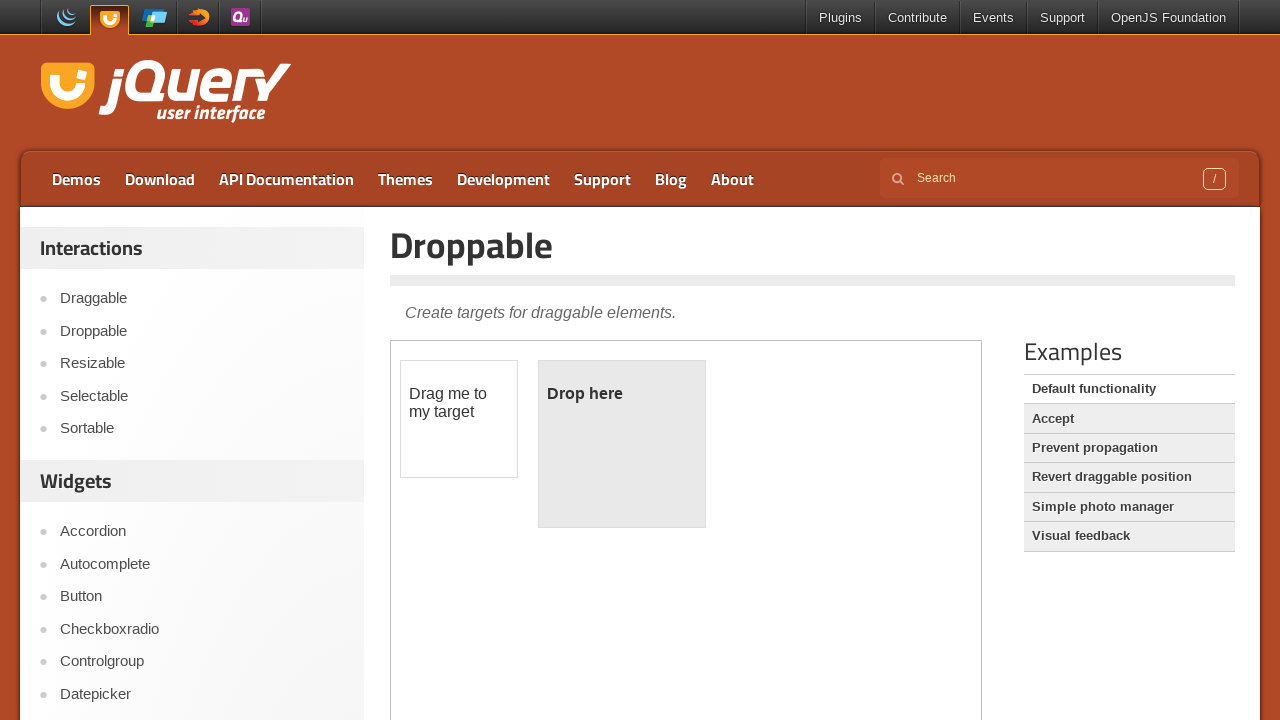

Located the droppable target element
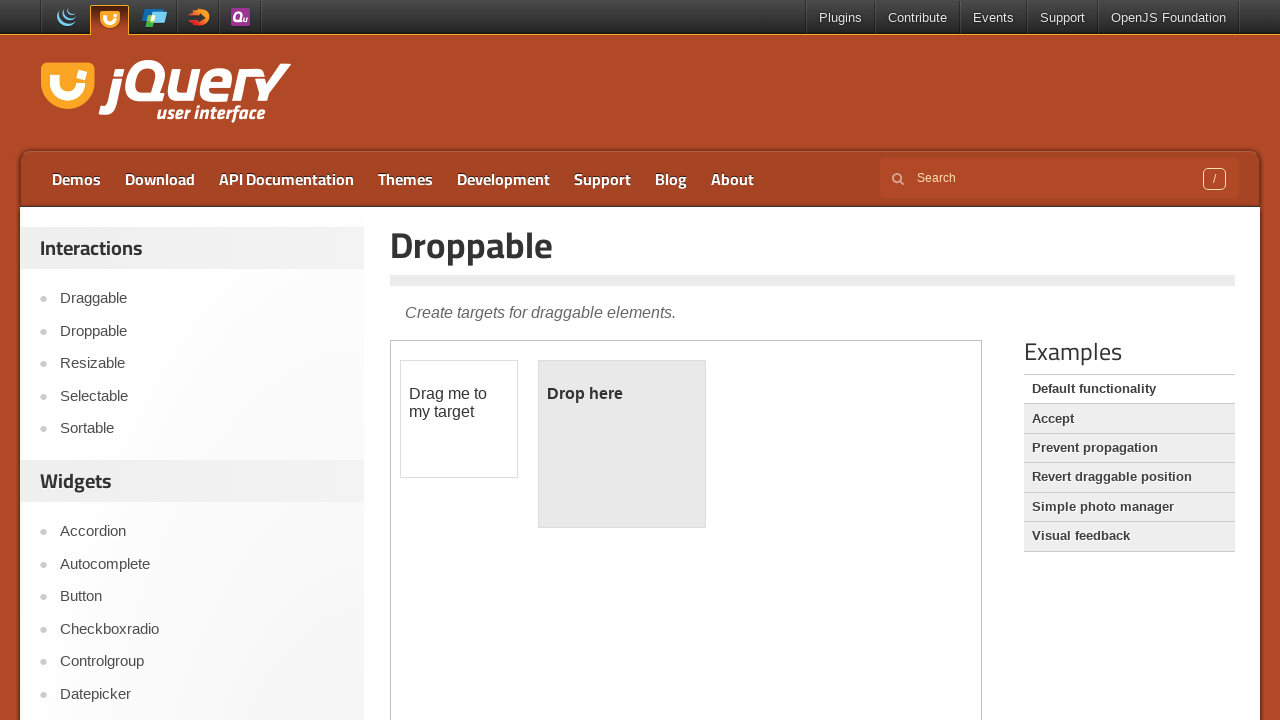

Dragged the element and dropped it onto the target area at (622, 444)
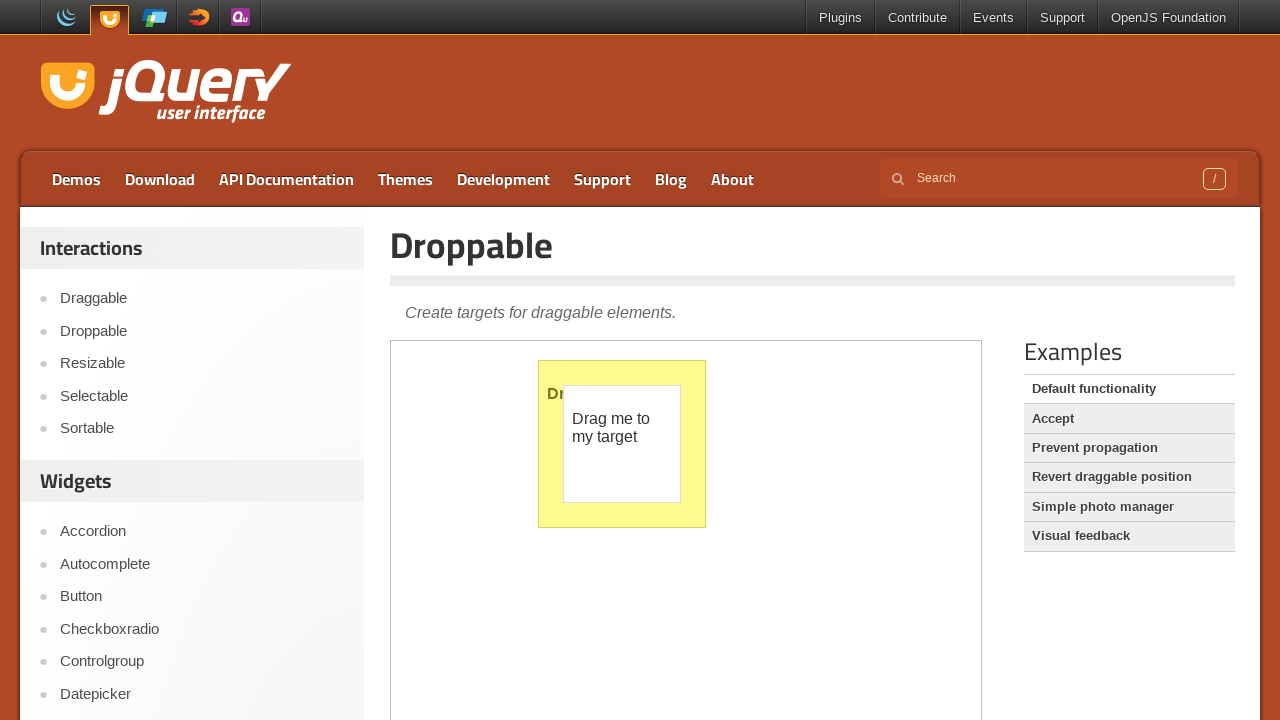

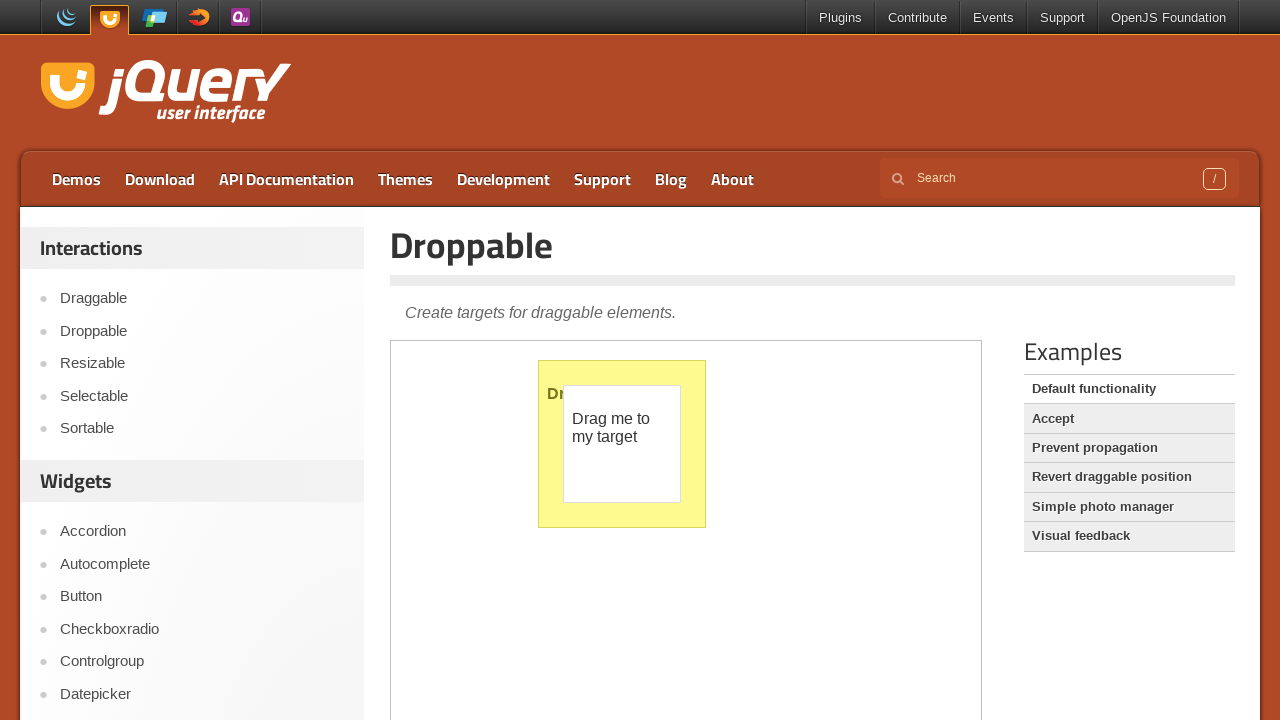